Navigates to an OpenCart demo e-commerce site and takes a full-page screenshot to verify the page loads correctly.

Starting URL: https://naveenautomationlabs.com/opencart/

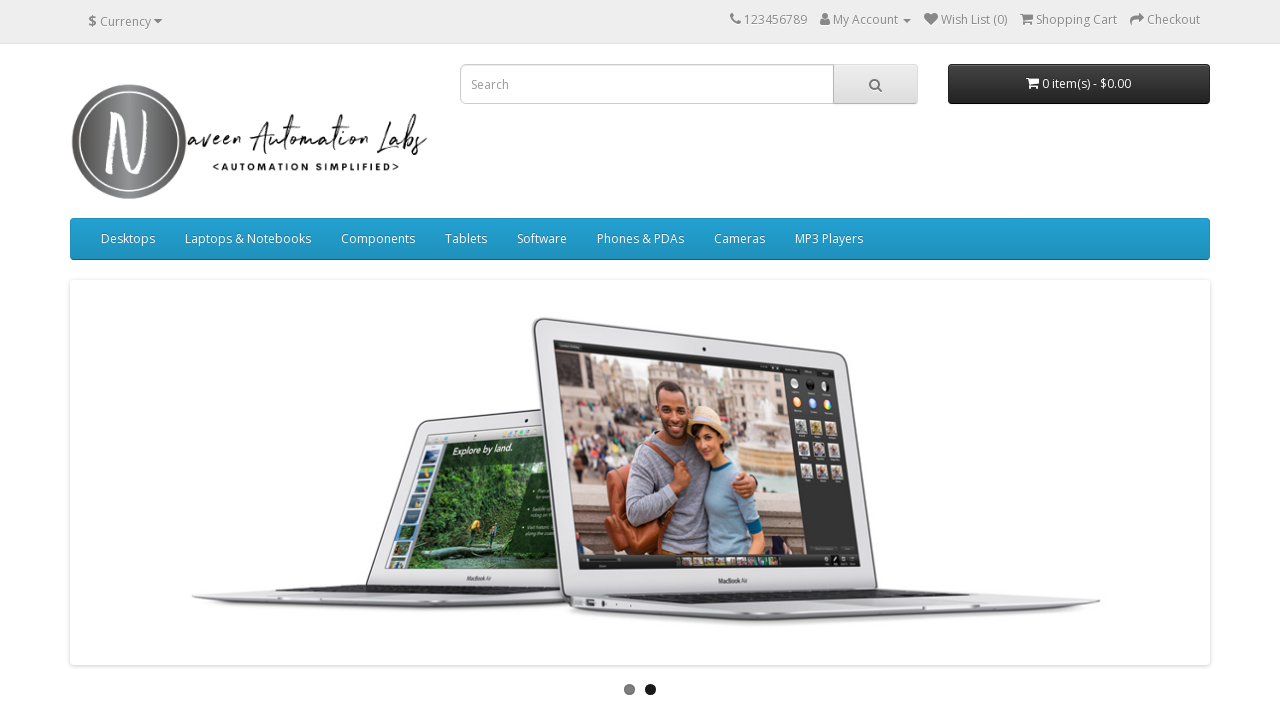

Navigated to OpenCart demo site at https://naveenautomationlabs.com/opencart/
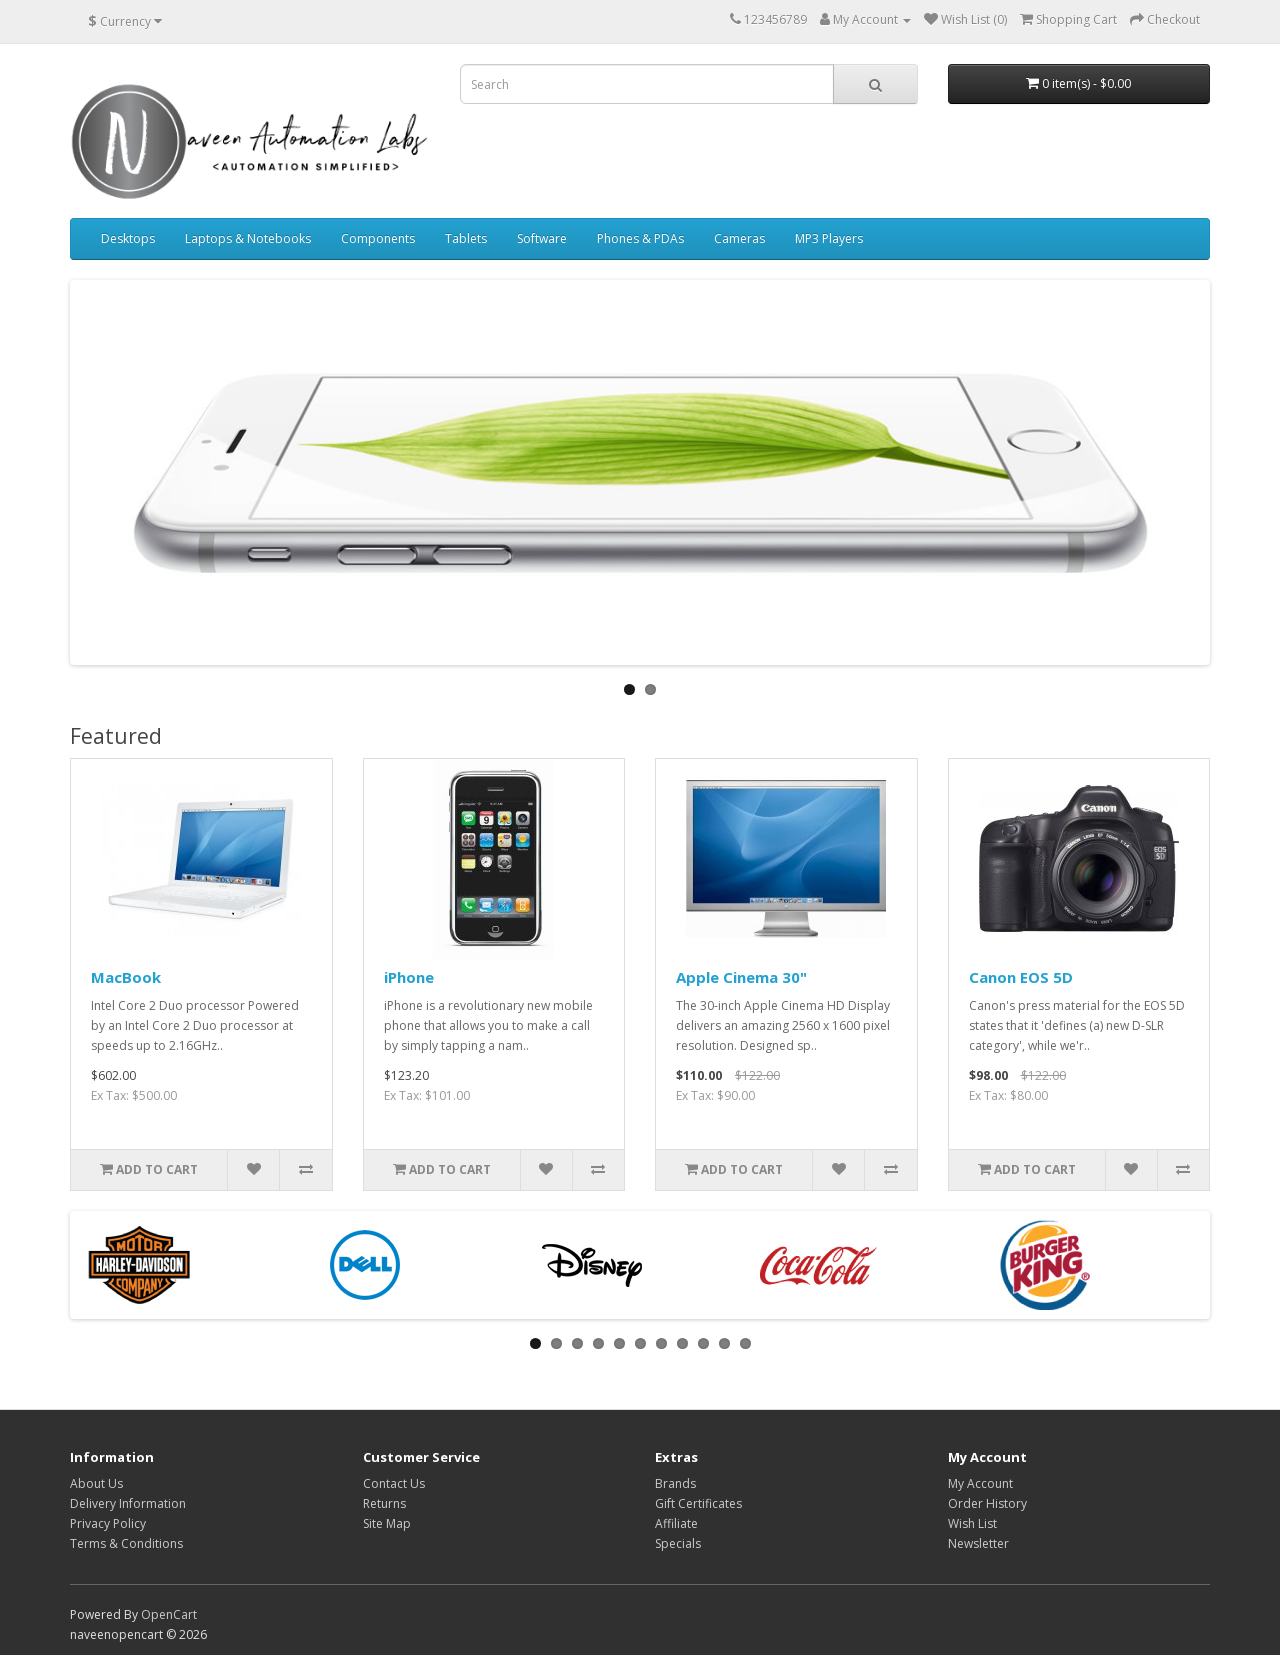

Captured full-page screenshot to verify page loaded correctly
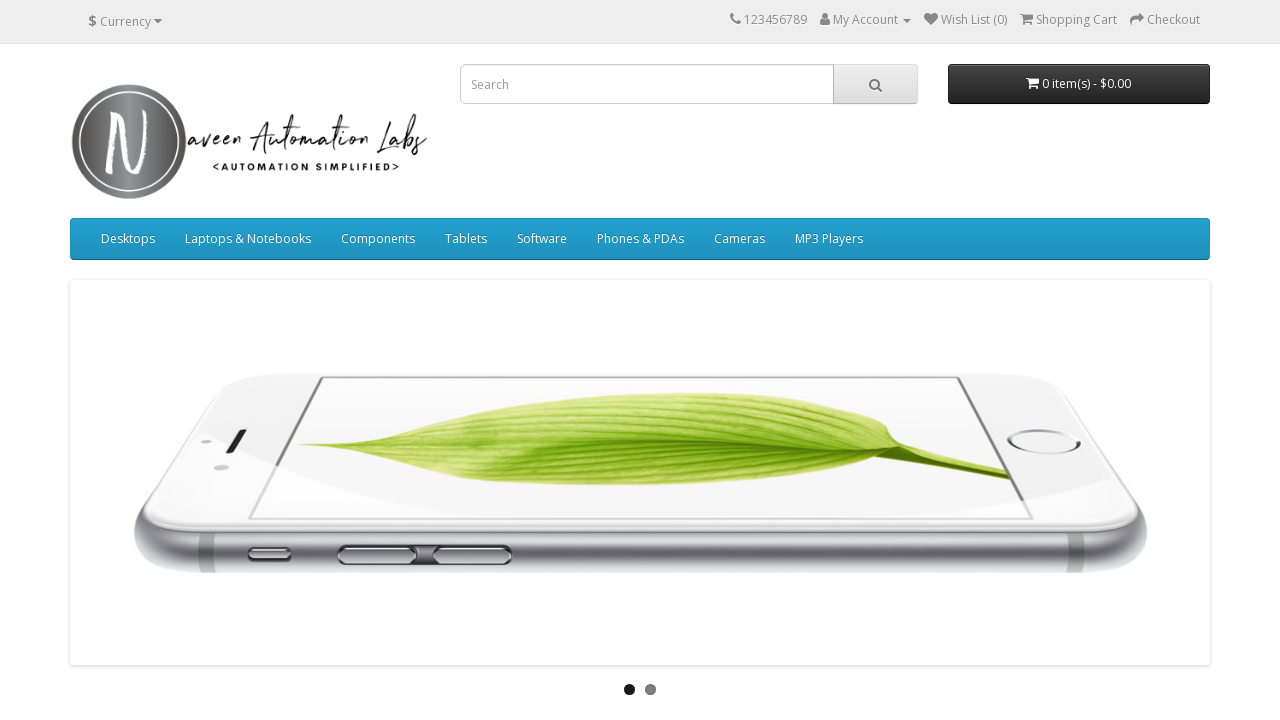

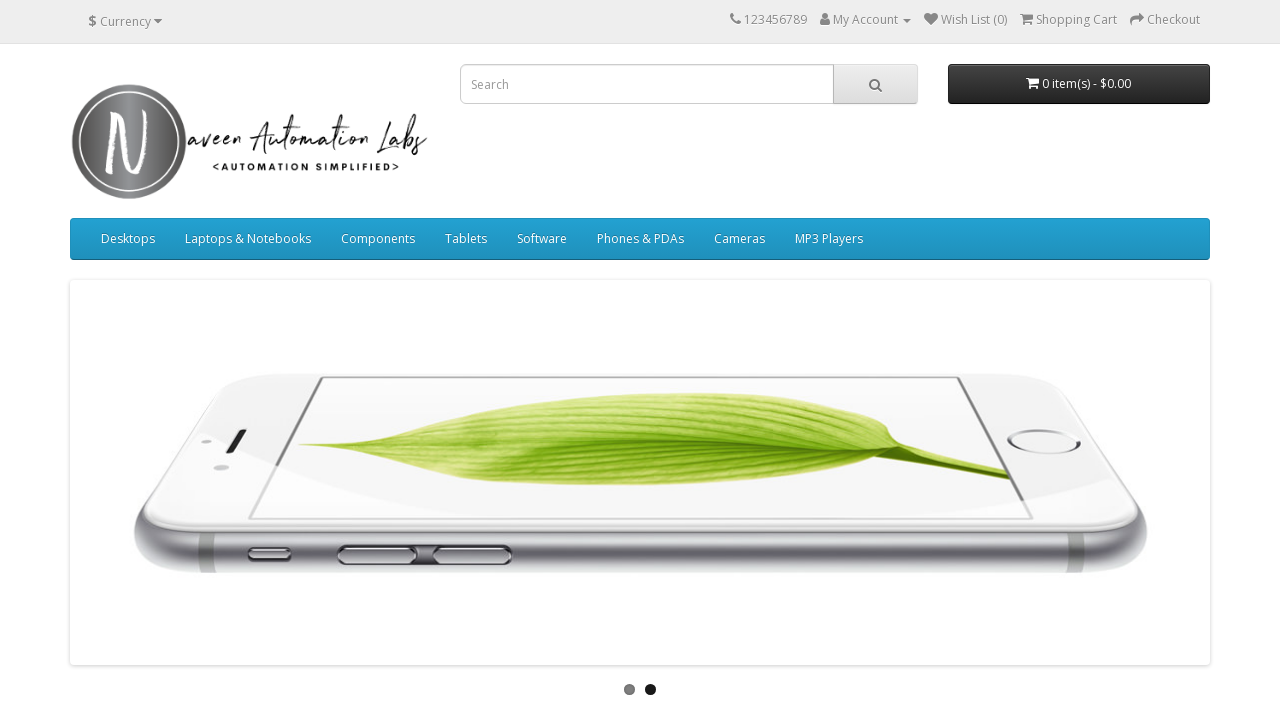